Tests that clicking the "About Scratch" link in the footer navigates to the correct page

Starting URL: https://scratch.mit.edu

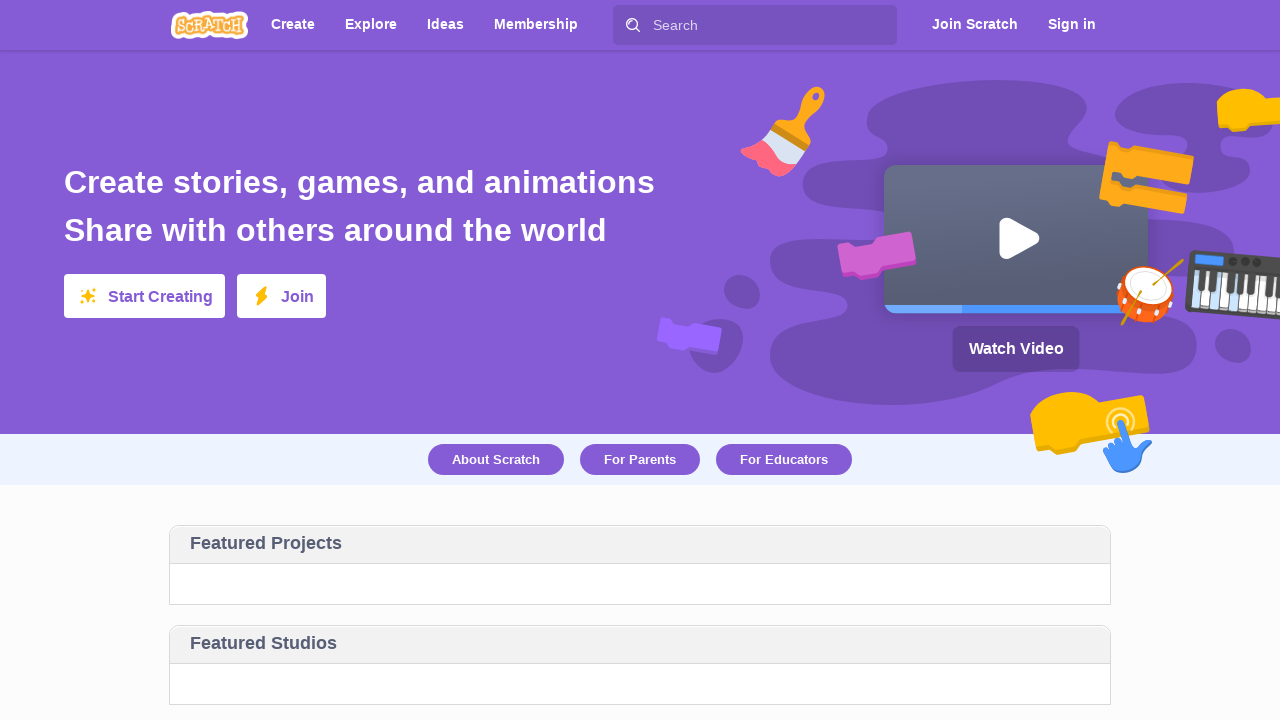

Footer element loaded
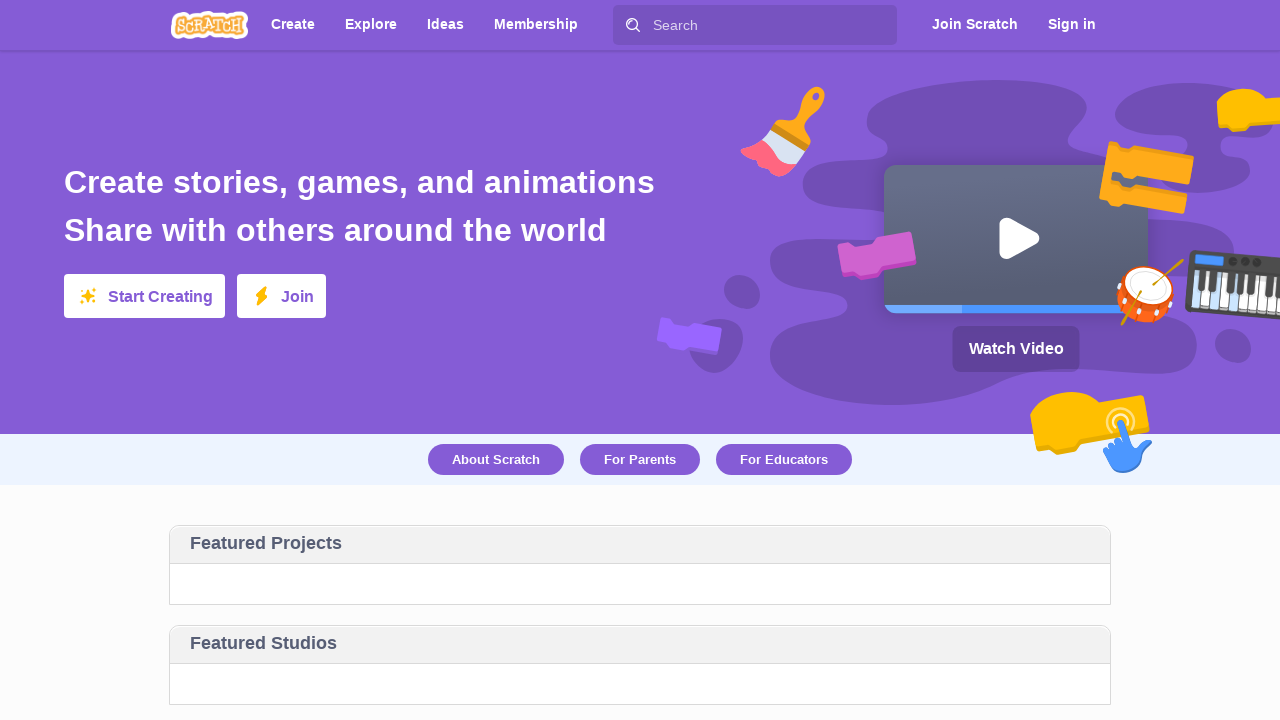

Clicked 'About Scratch' link in footer at (210, 486) on #footer >> text=About Scratch
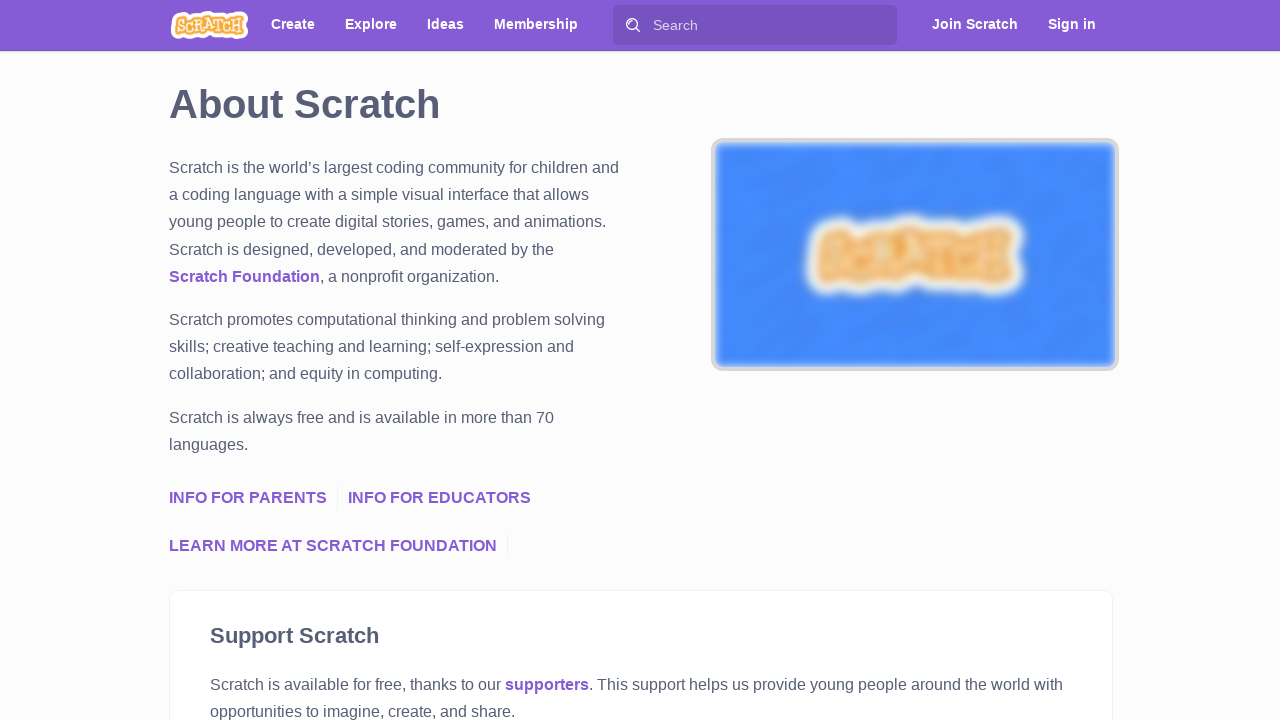

Navigated to About page (URL ends with /about)
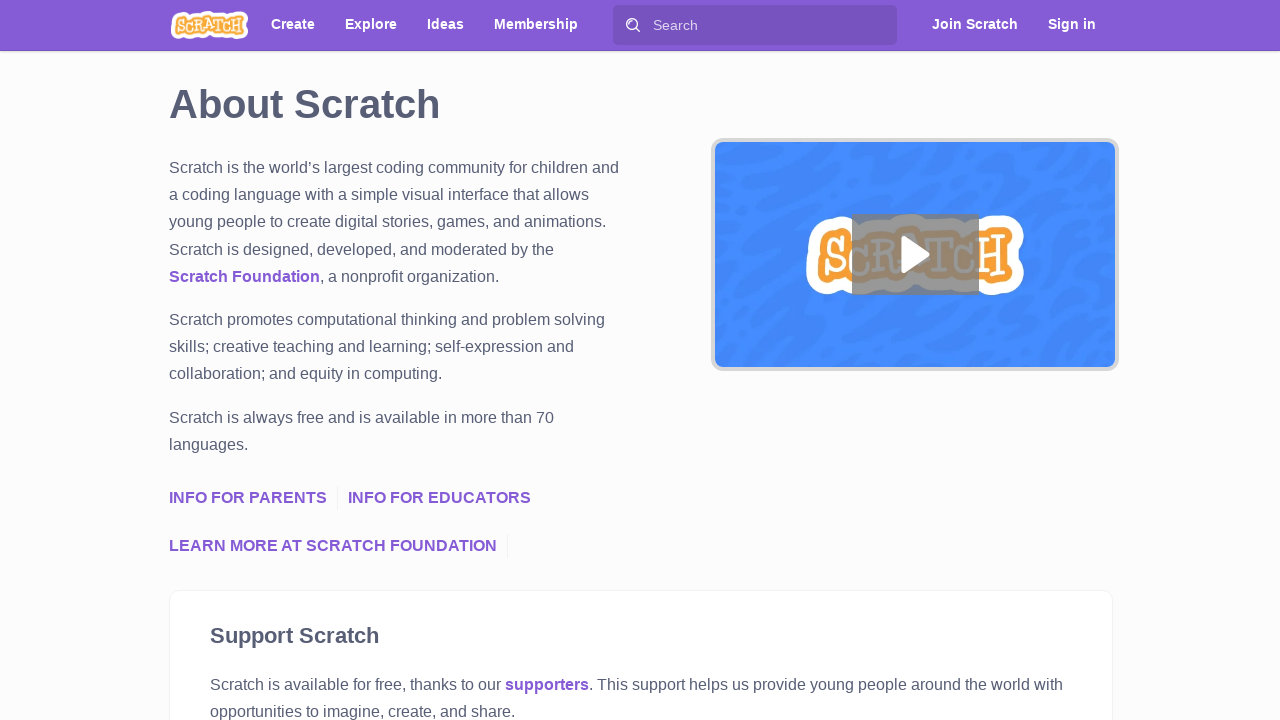

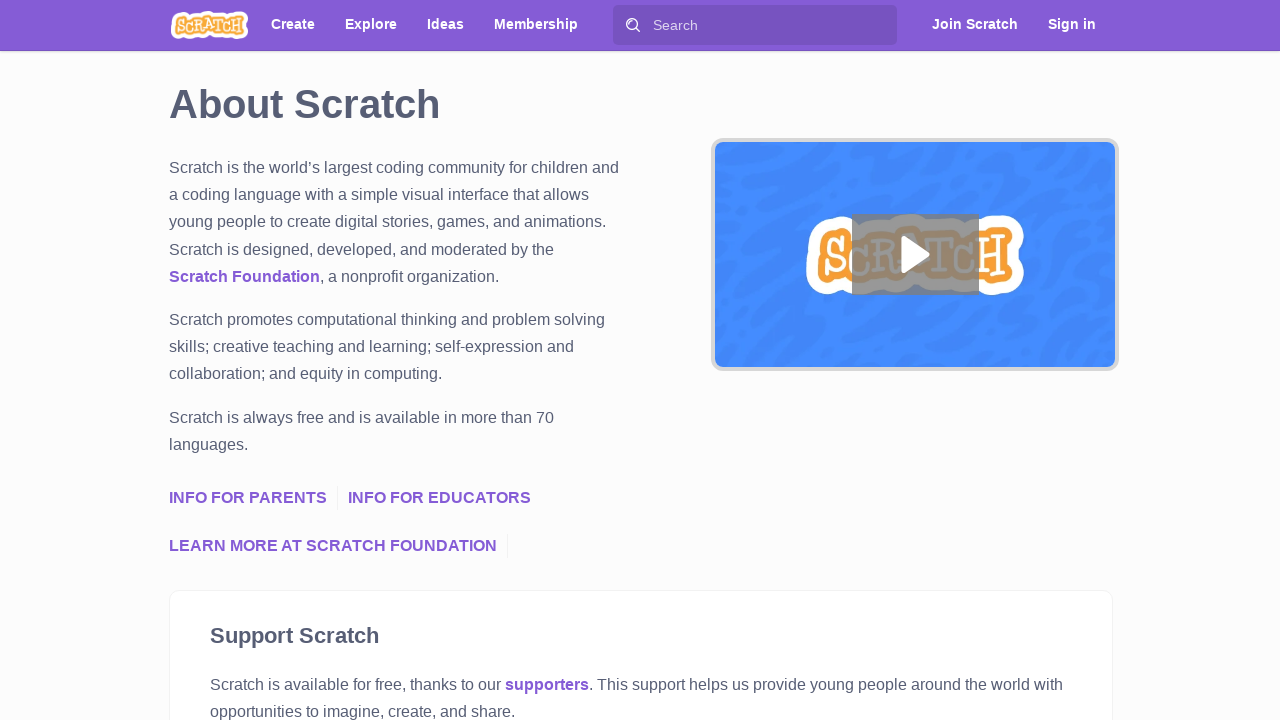